Tests an automation practice form by filling in first name, last name, and mobile number fields on a CloudQA practice page.

Starting URL: http://app.cloudqa.io/home/AutomationPracticeForm

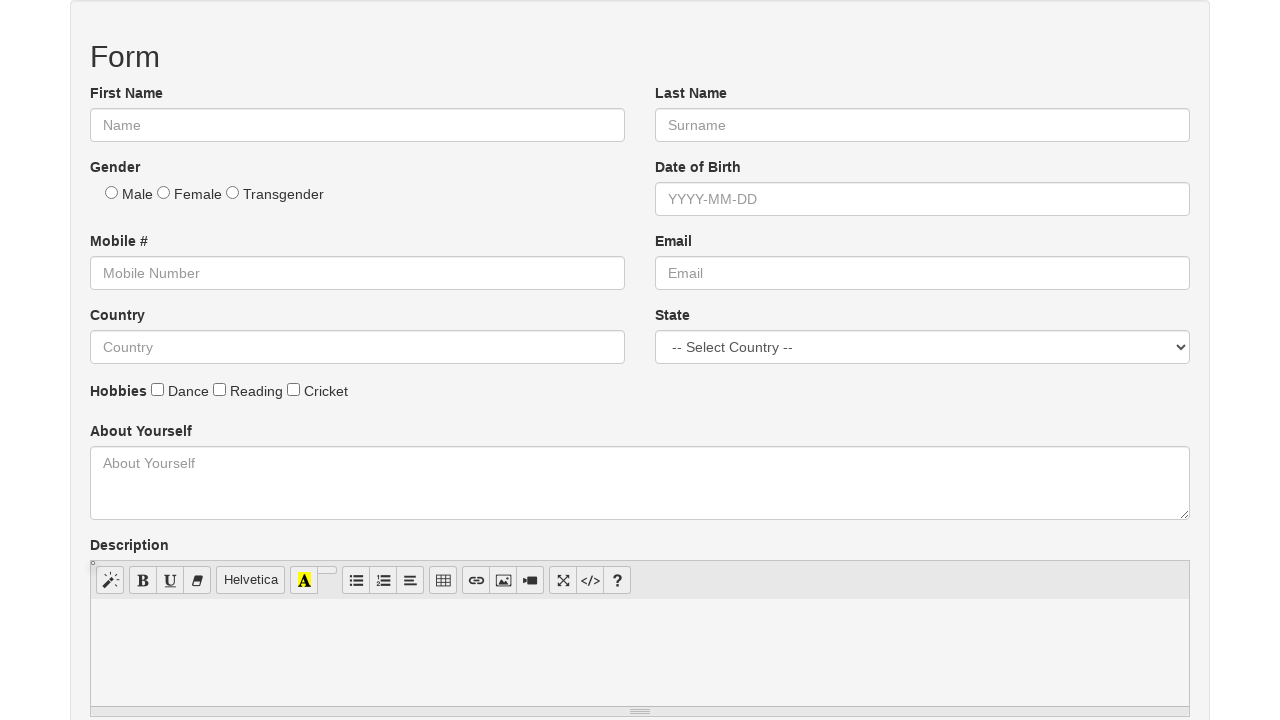

Filled first name field with 'GOPAVARAPU' on #fname
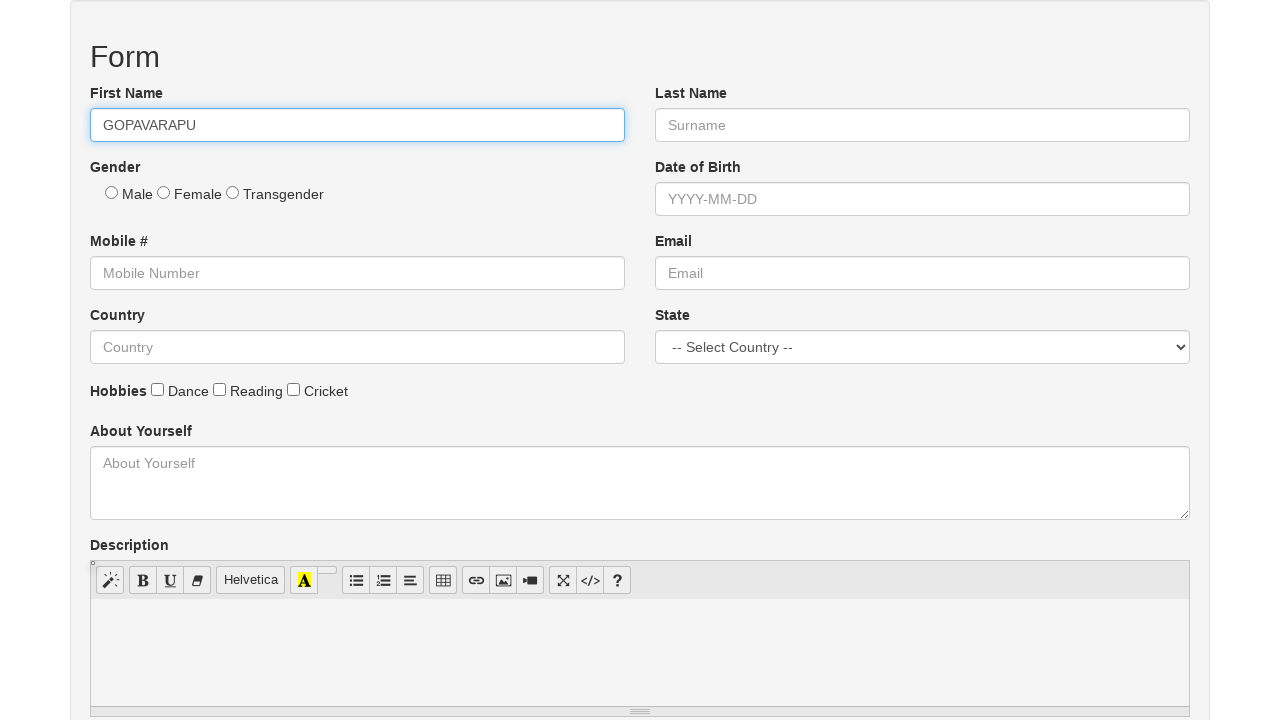

Filled last name field with 'HARI CHANDANA' on #lname
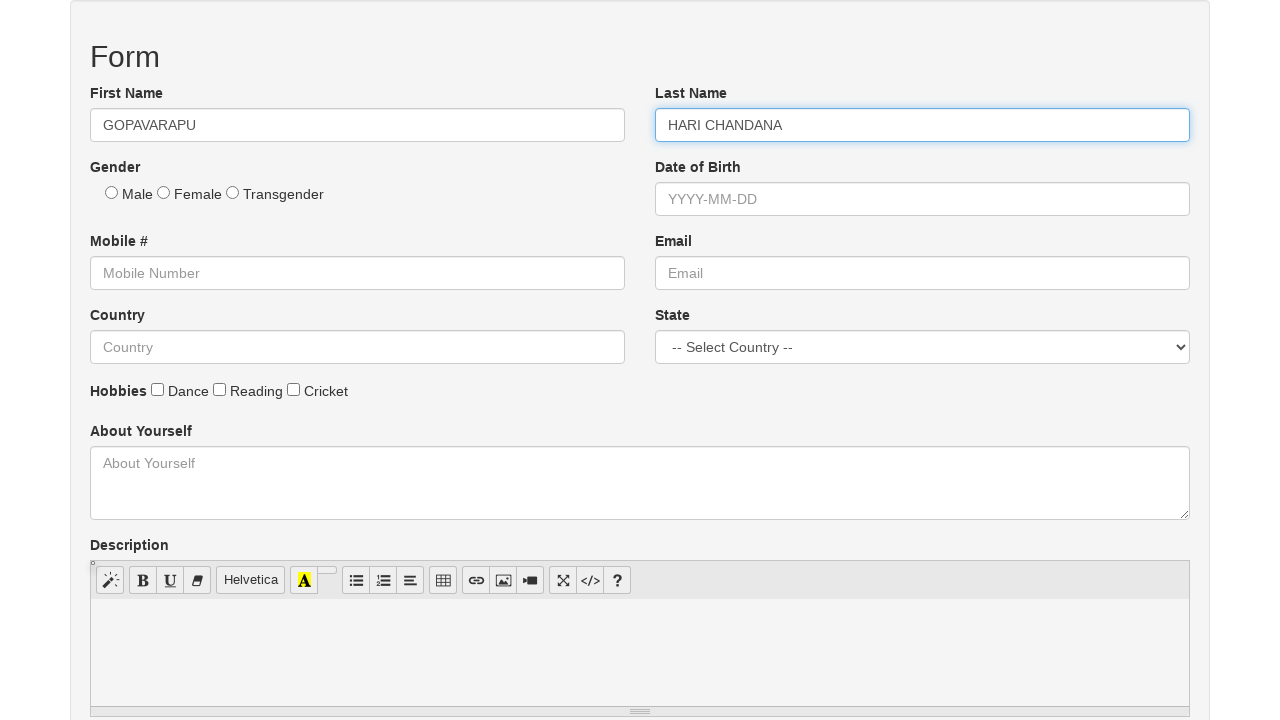

Filled mobile number field with '1234567890' on #mobile
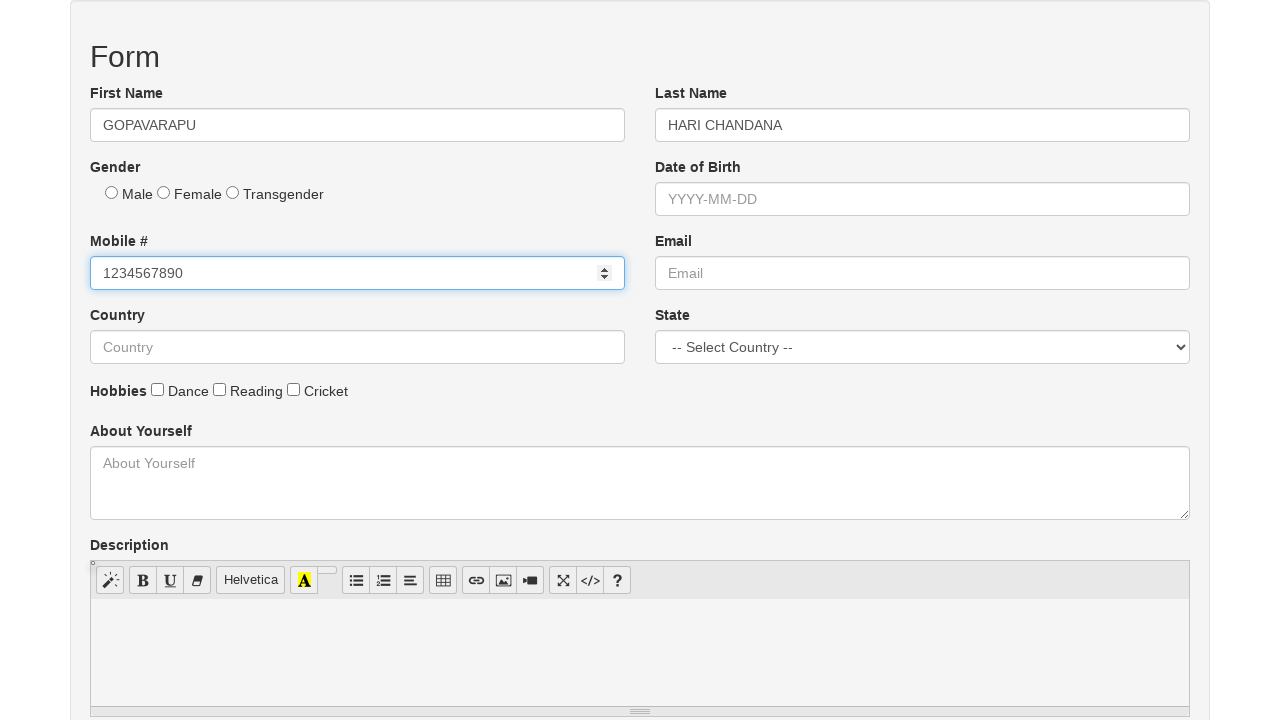

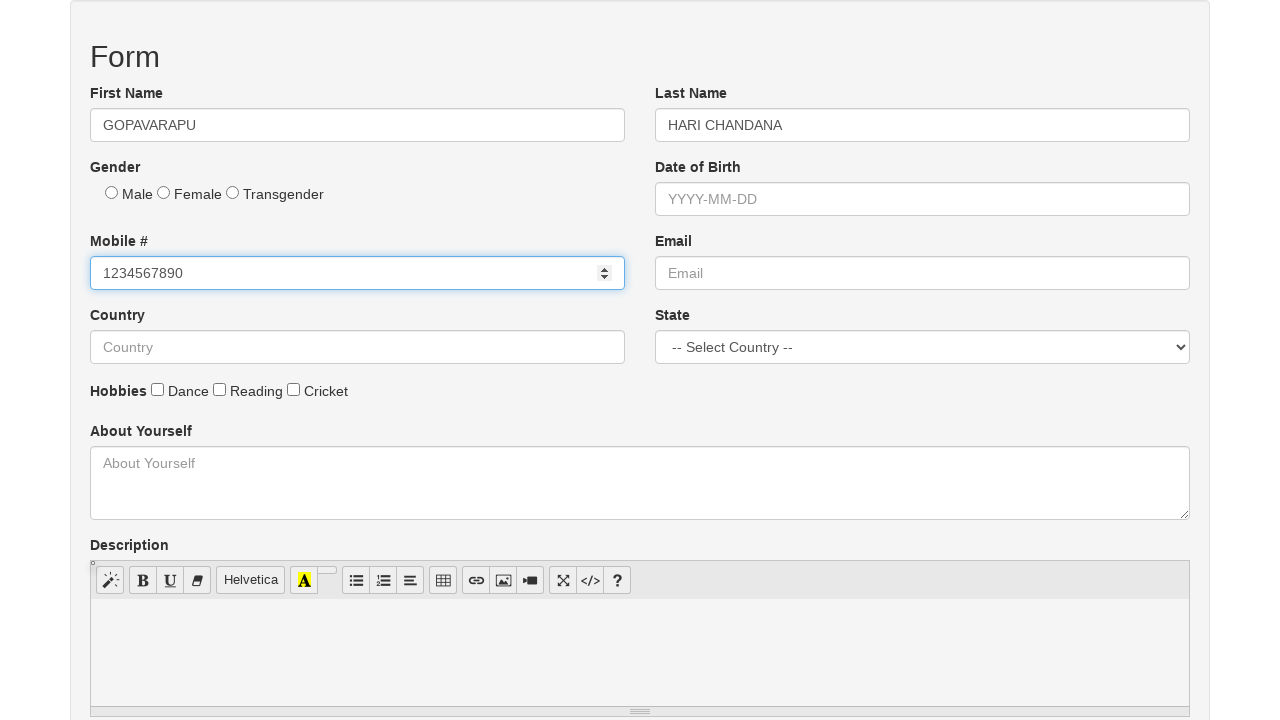